Tests that required text content (business name, contact info, address) is present on all pages of the website

Starting URL: https://ntig-uppsala.github.io/Frisor-Saxe/index.html

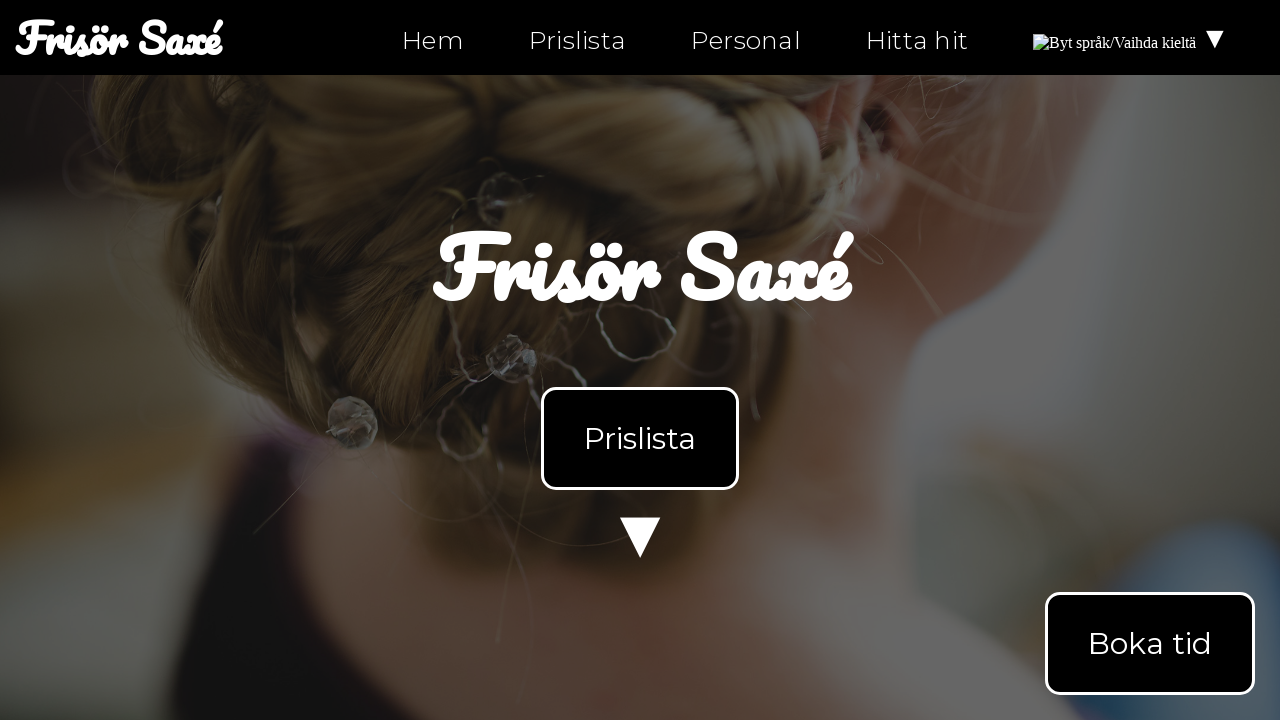

Waited for body element to load on index.html
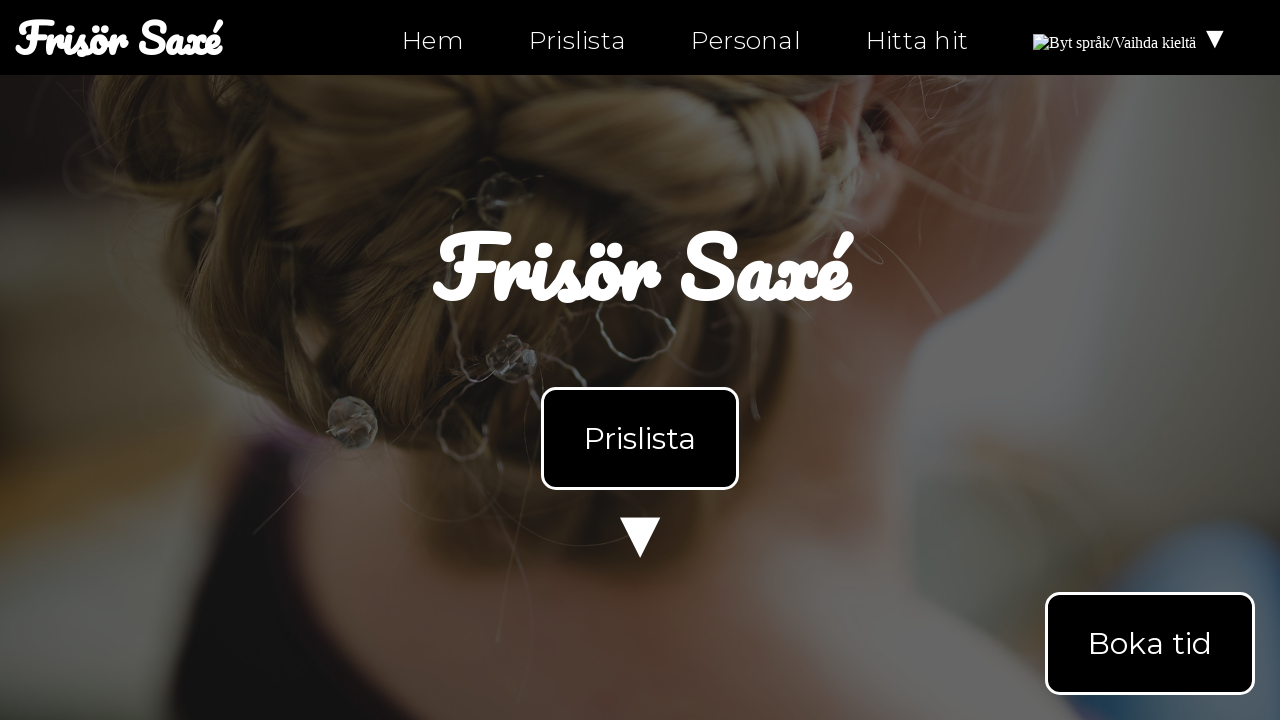

Retrieved body text content from index.html
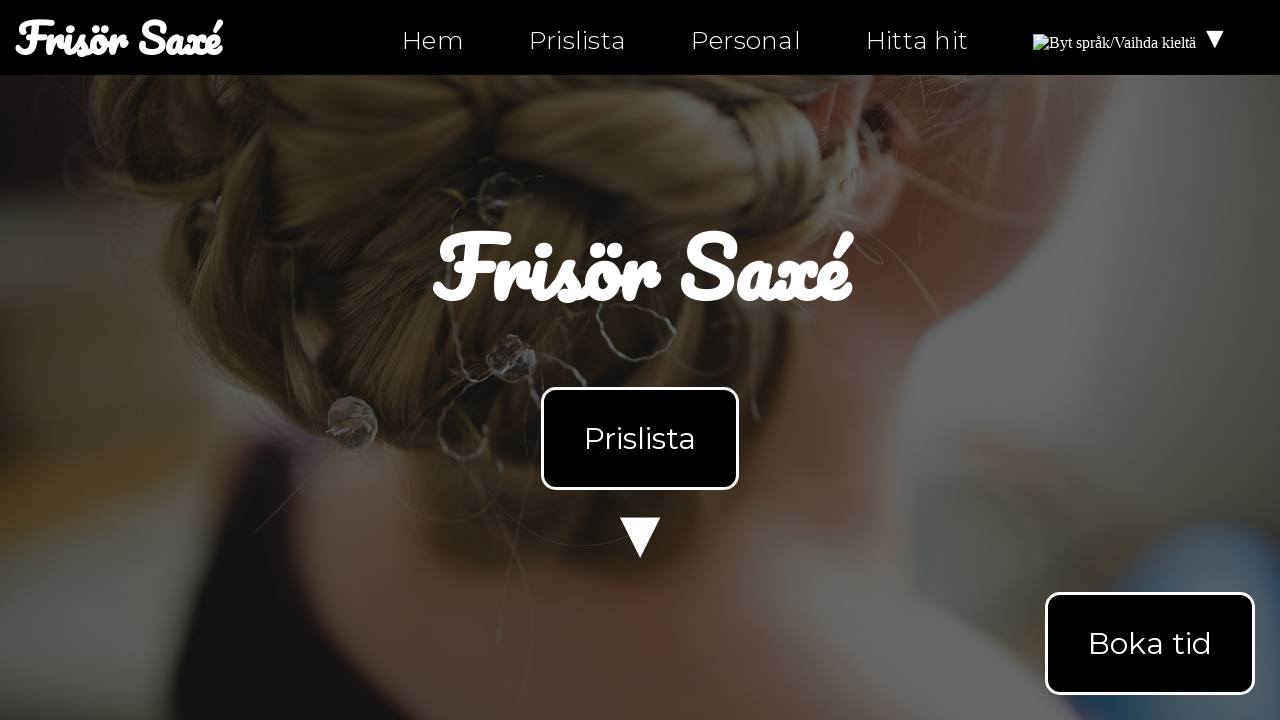

Verified business name 'Frisör Saxé' is present on index.html
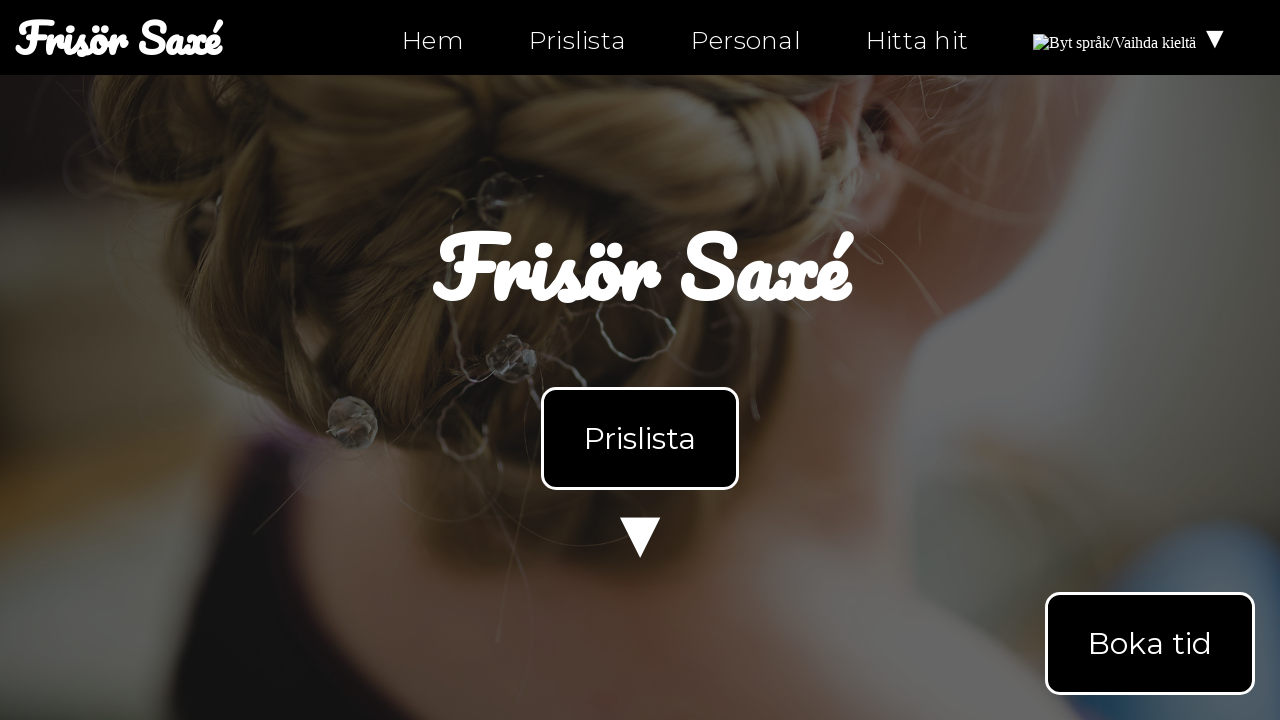

Verified 'Öppettider' (opening hours) text is present on index.html
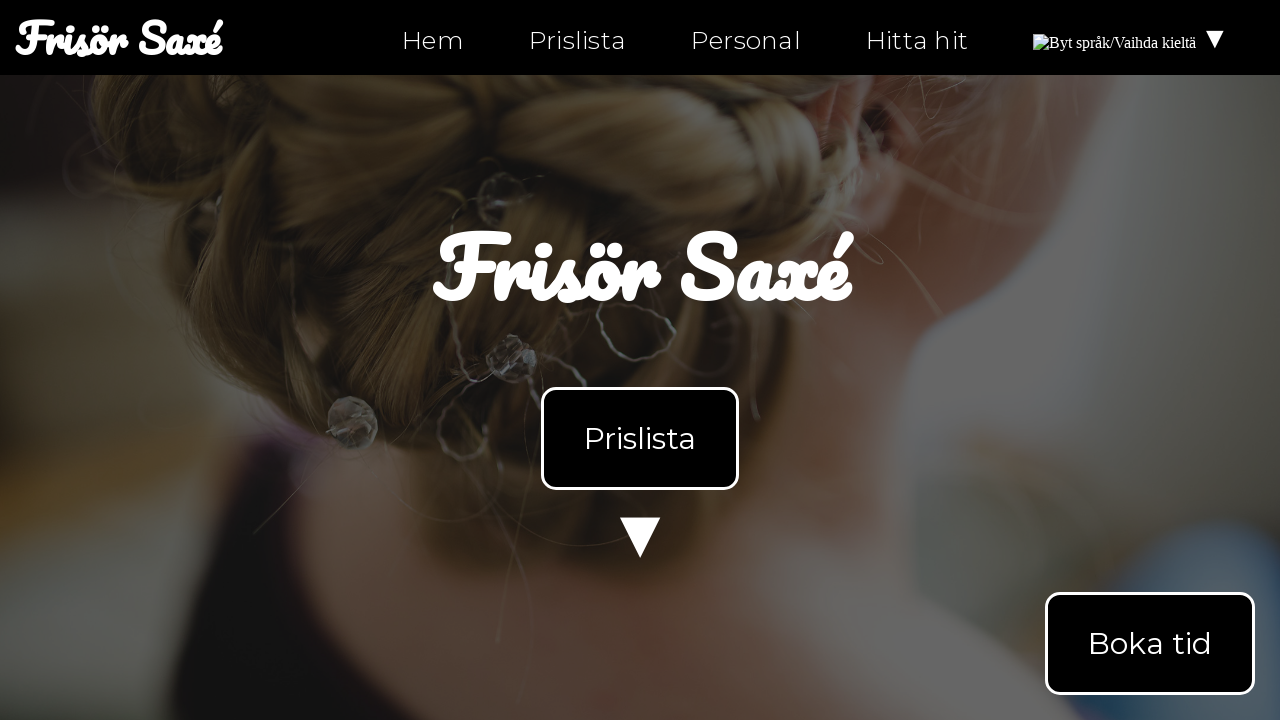

Verified 'Kontakt' (contact) text is present on index.html
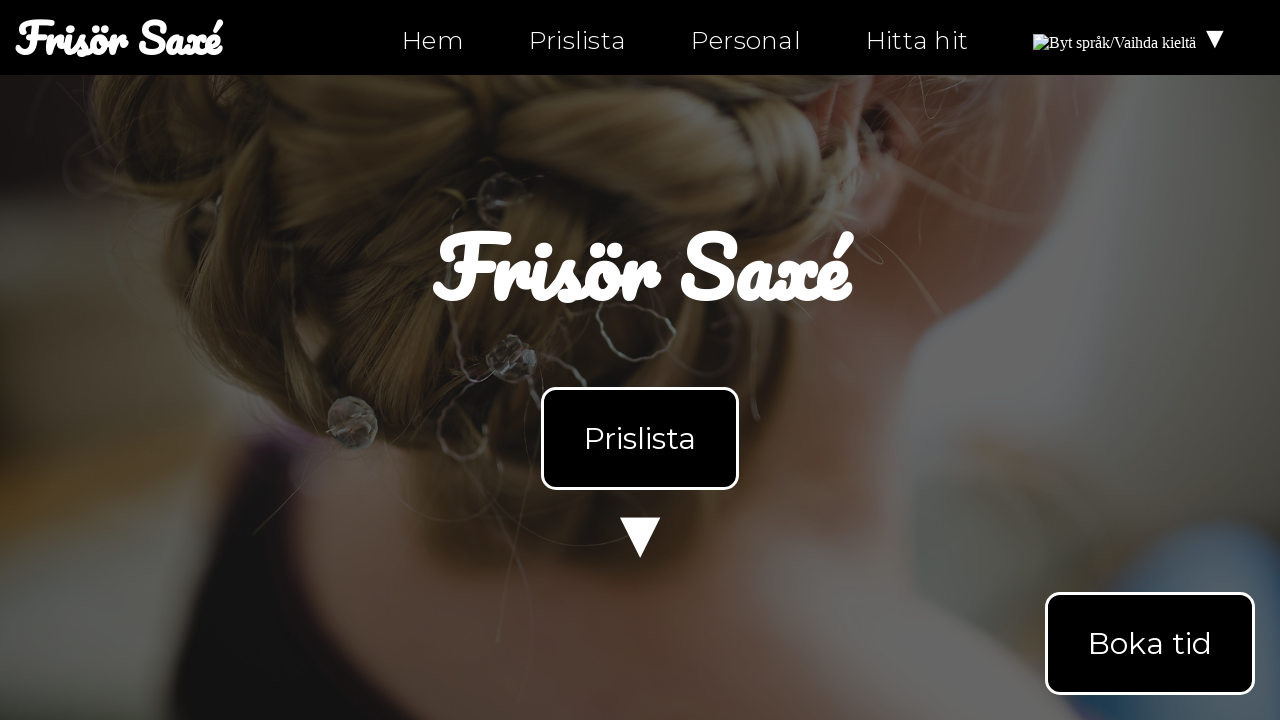

Verified phone number '0630-555-555' is present on index.html
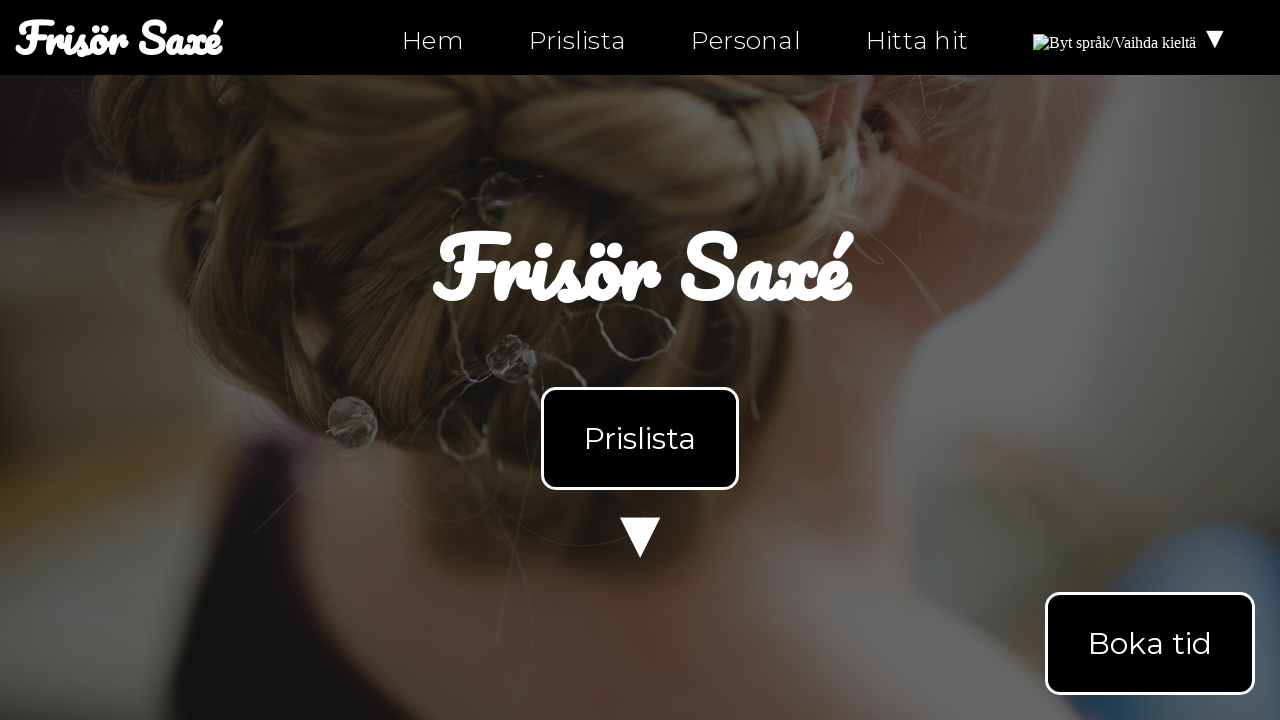

Verified email address 'info@ntig-uppsala.github.io' is present on index.html
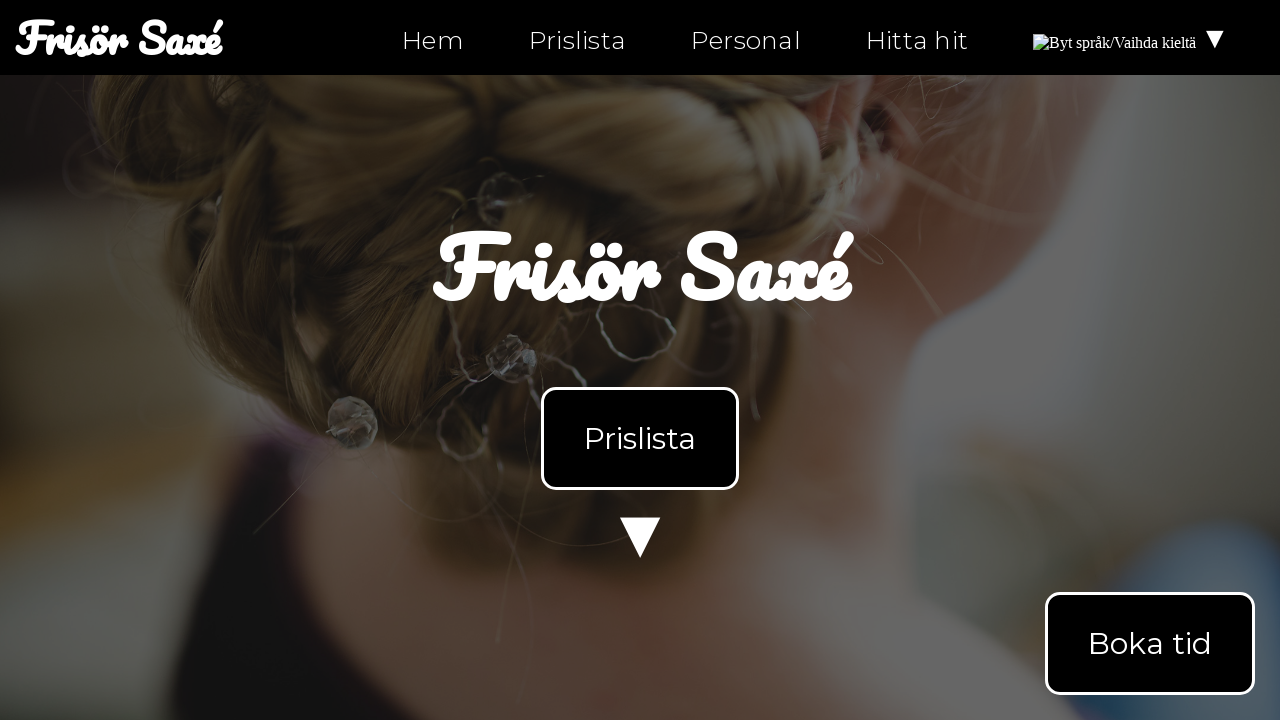

Navigated to personal.html
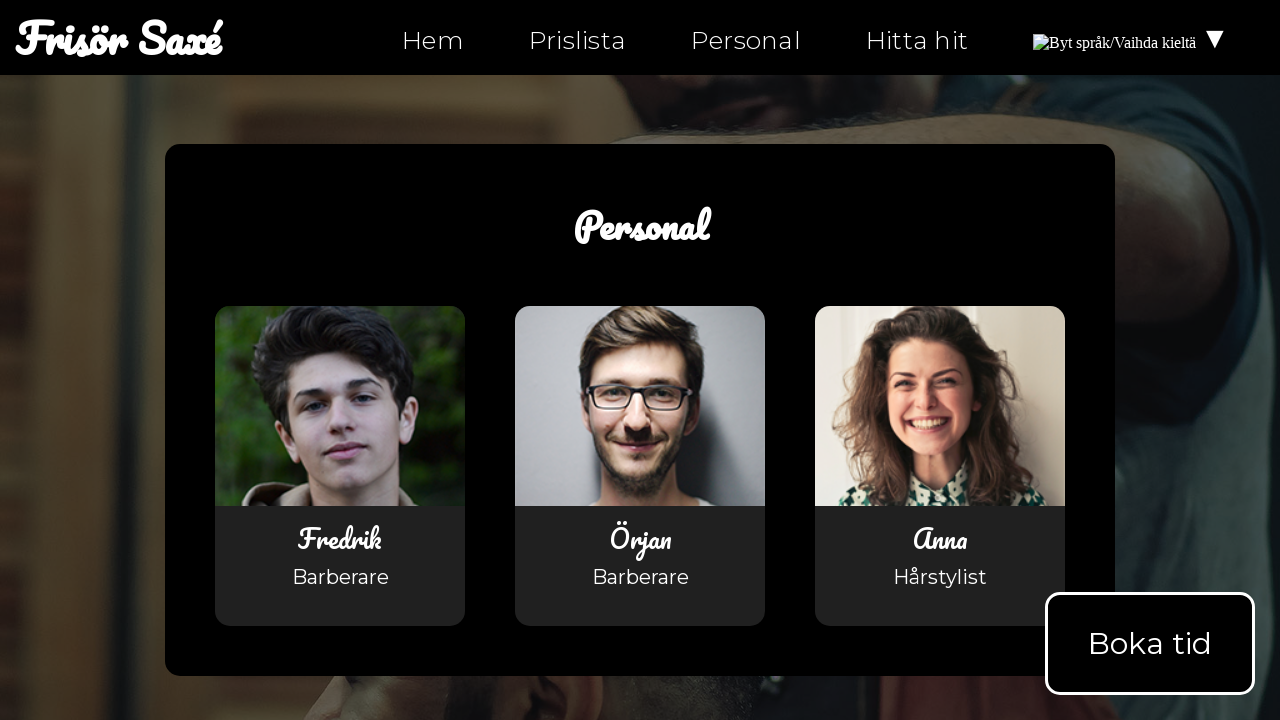

Waited for body element to load on personal.html
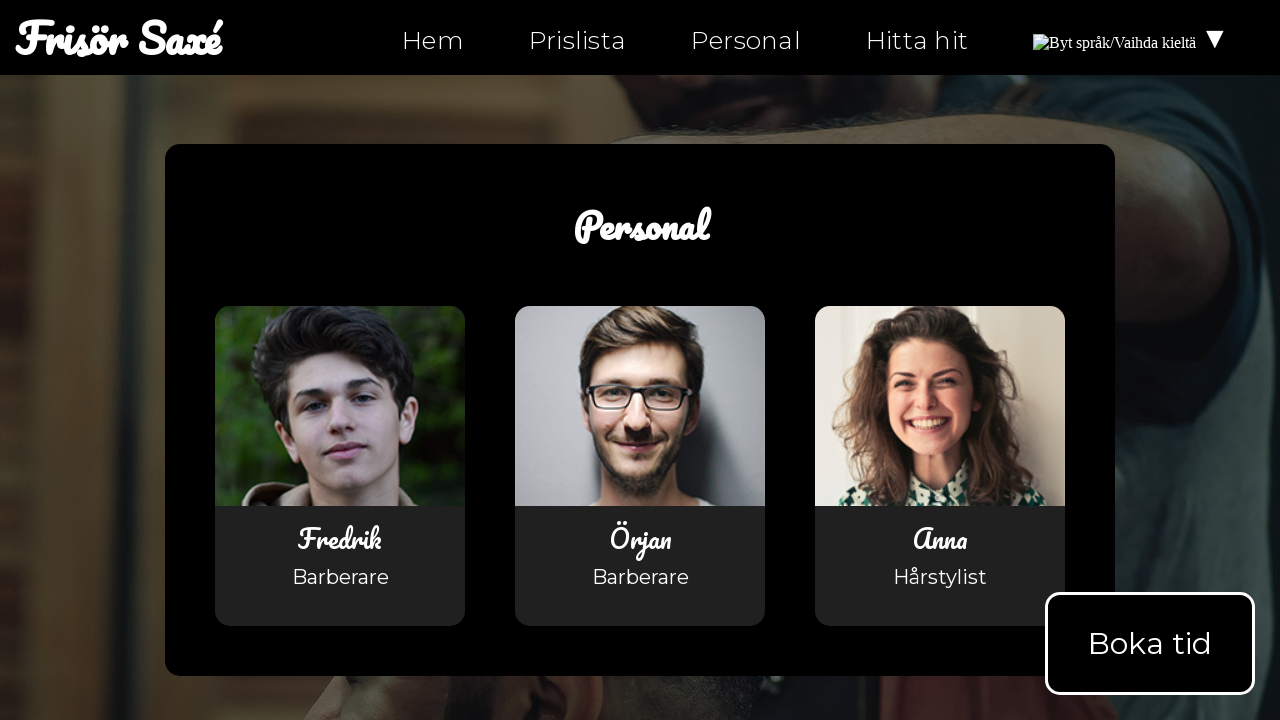

Retrieved body text content from personal.html
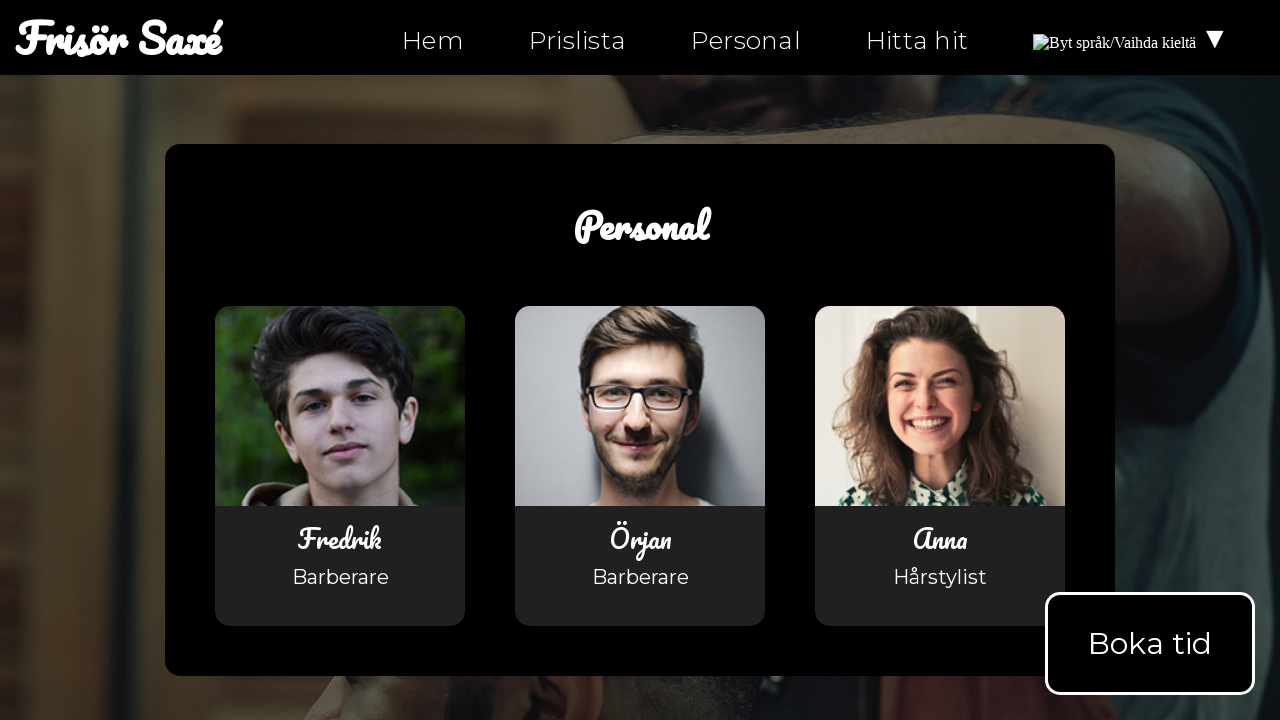

Verified business name 'Frisör Saxé' is present on personal.html
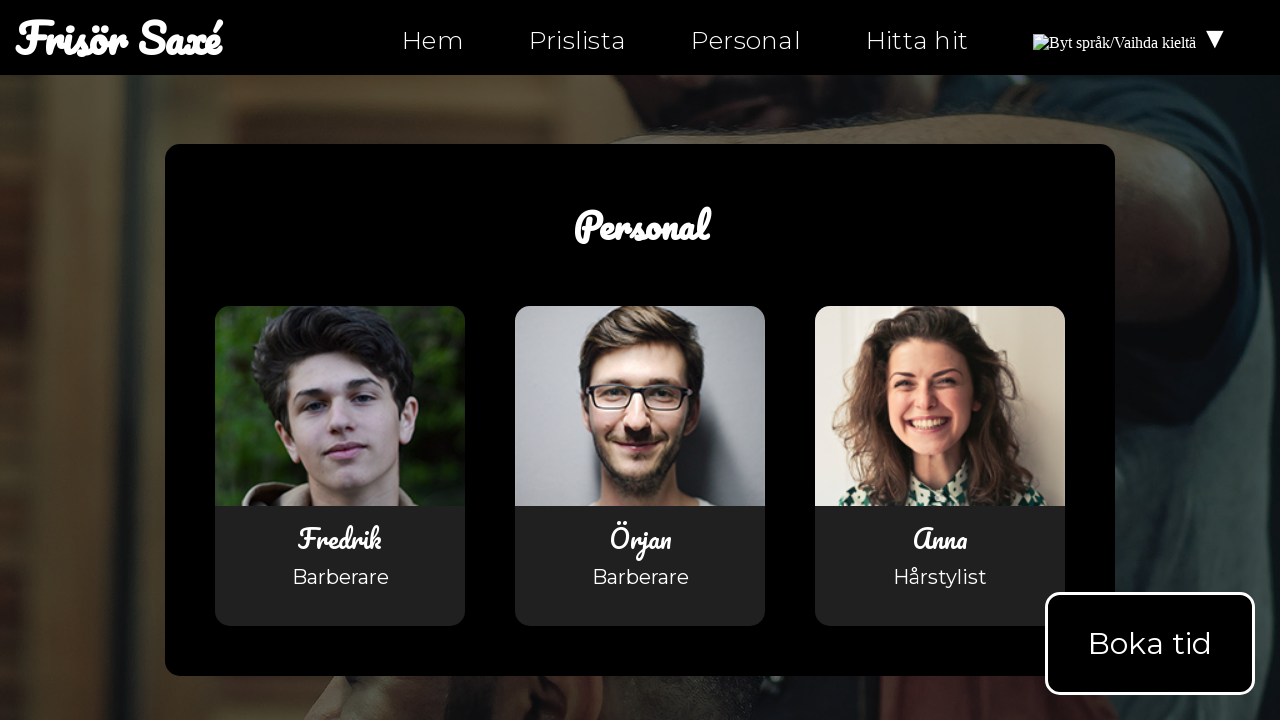

Verified 'Öppettider' (opening hours) text is present on personal.html
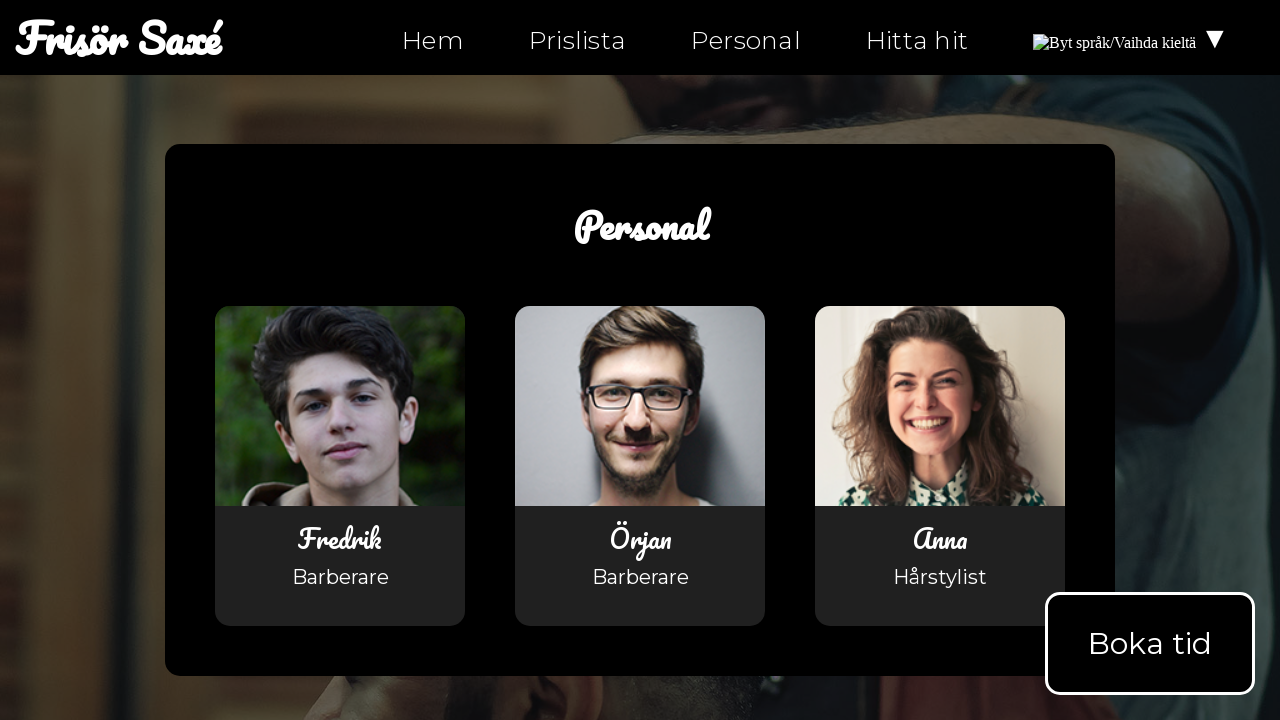

Navigated to hitta-hit.html
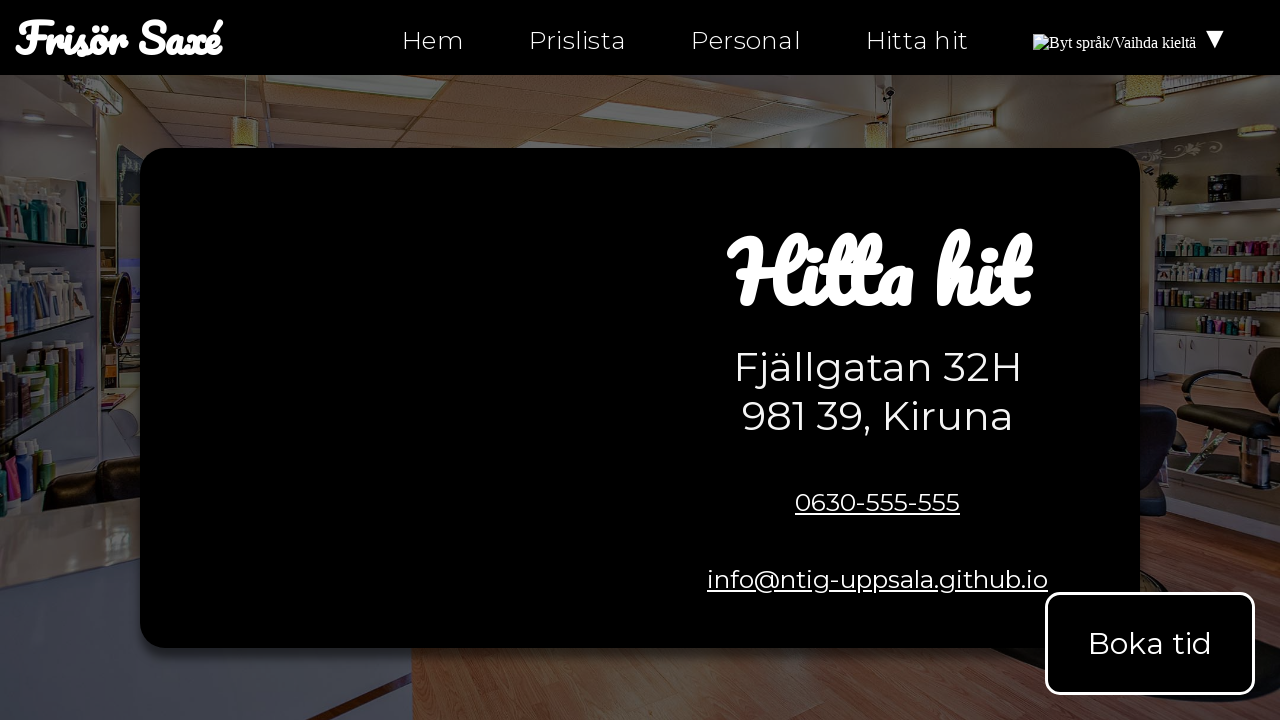

Waited for body element to load on hitta-hit.html
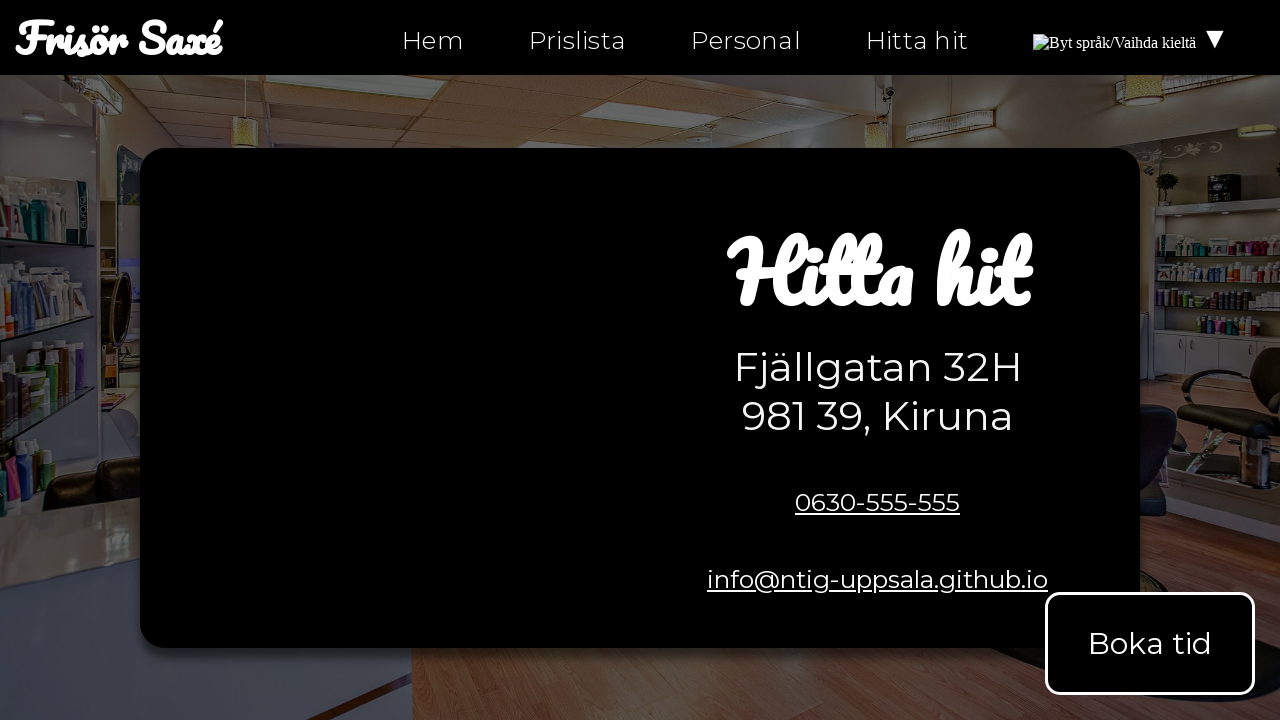

Retrieved body text content from hitta-hit.html
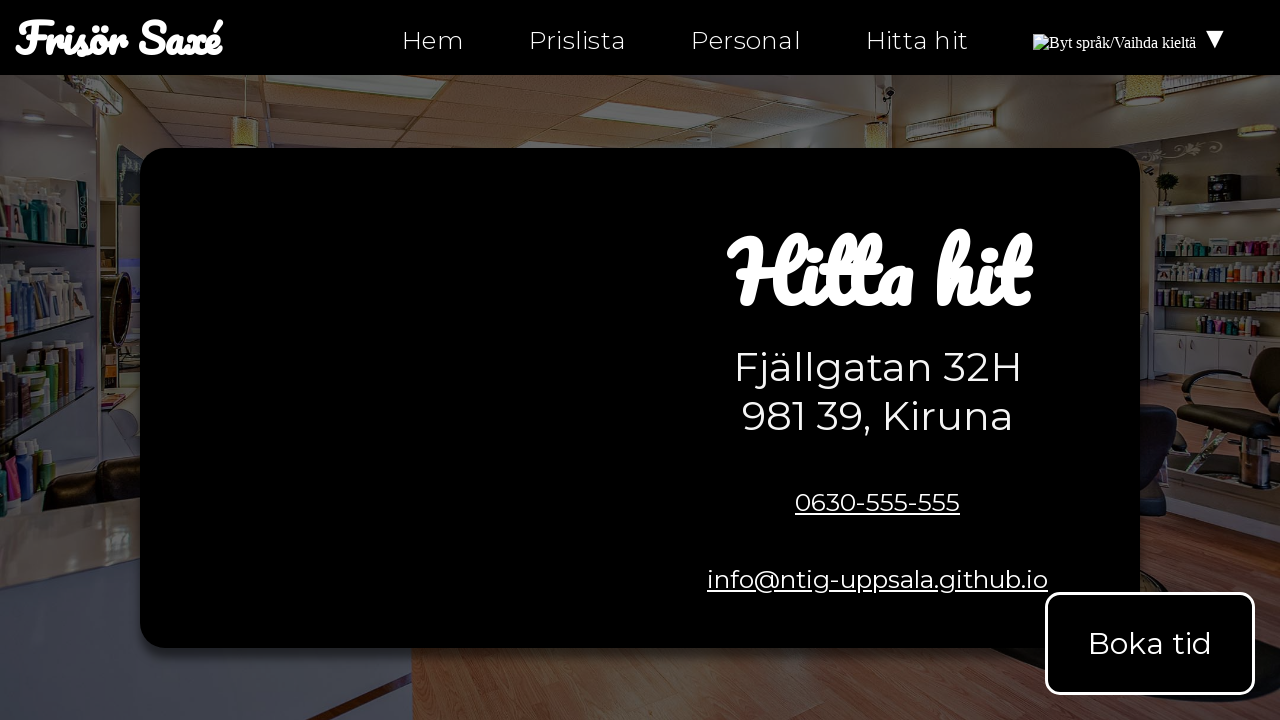

Verified business name 'Frisör Saxé' is present on hitta-hit.html
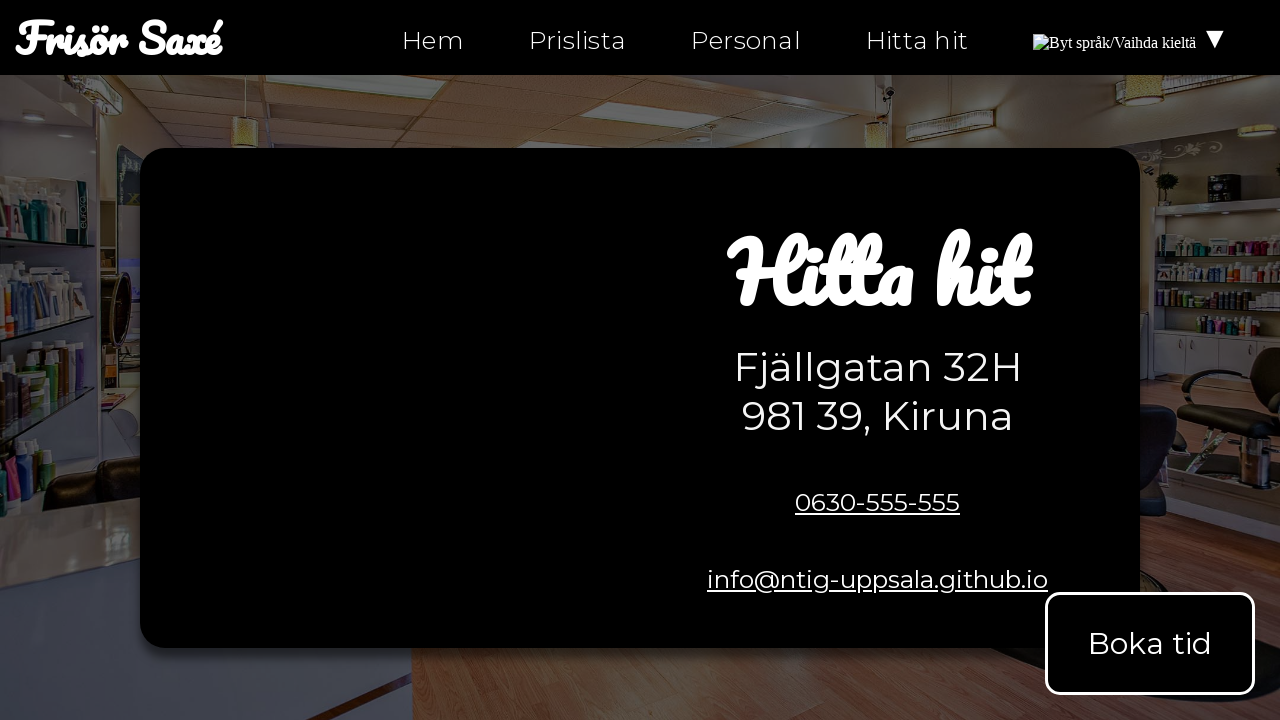

Verified 'Hitta hit' (find us) text is present on hitta-hit.html
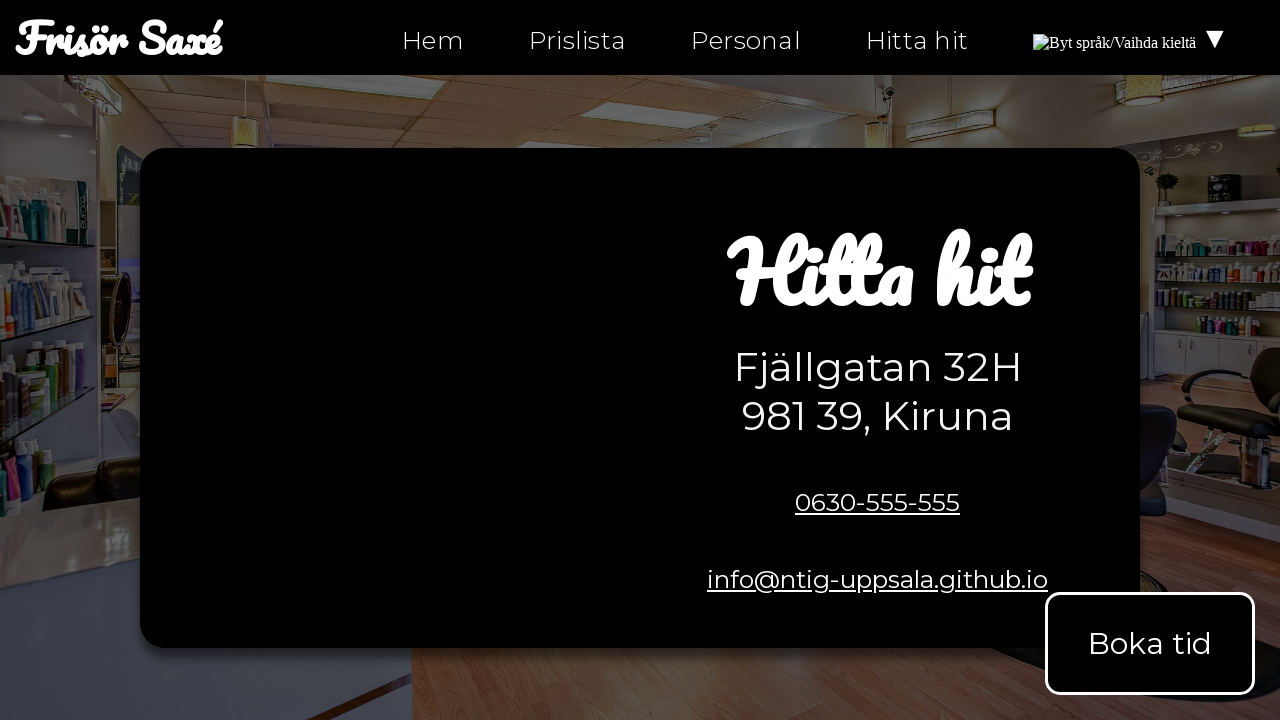

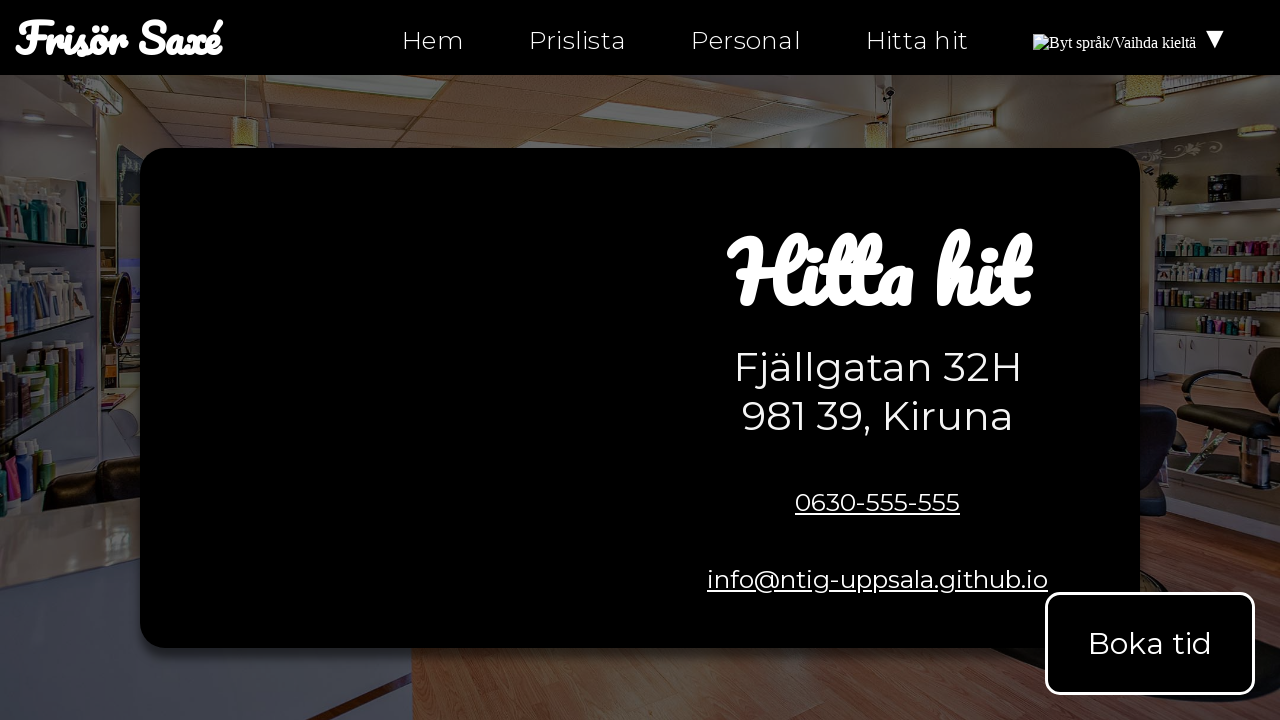